Tests signup validation with an invalid email format

Starting URL: https://selenium-blog.herokuapp.com/signup

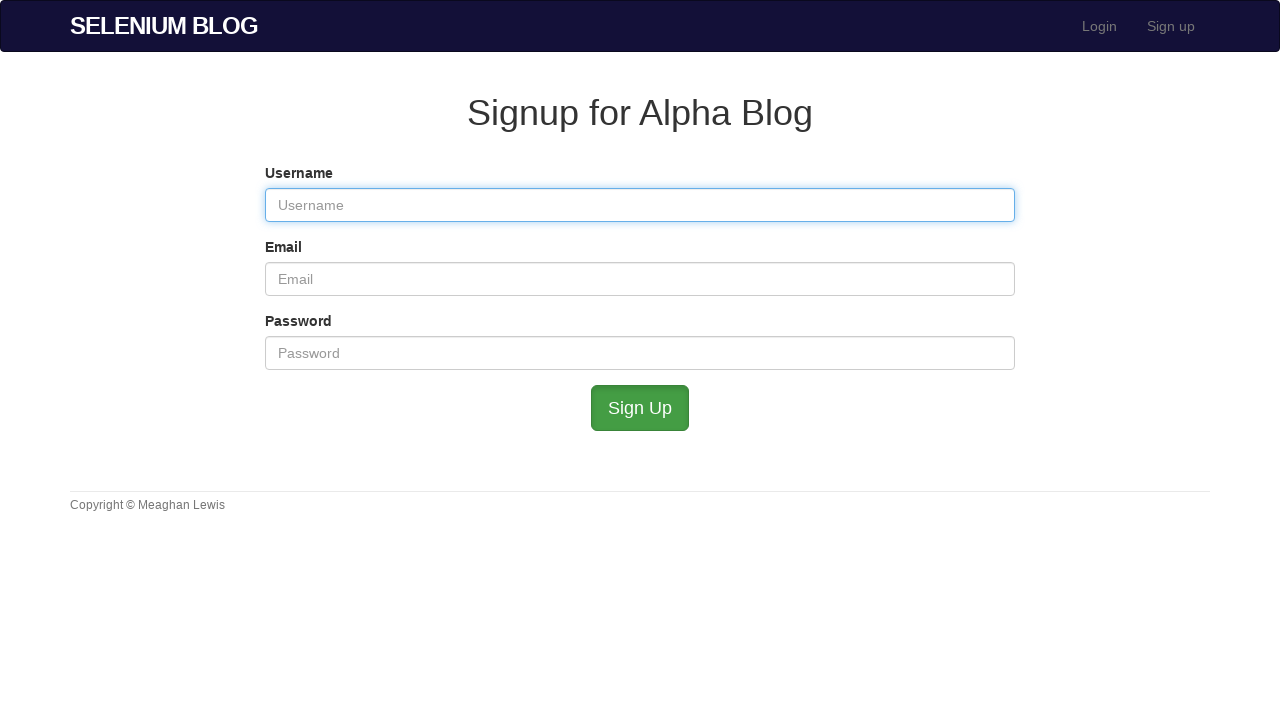

Filled username field with 'validuser456' on #user_username
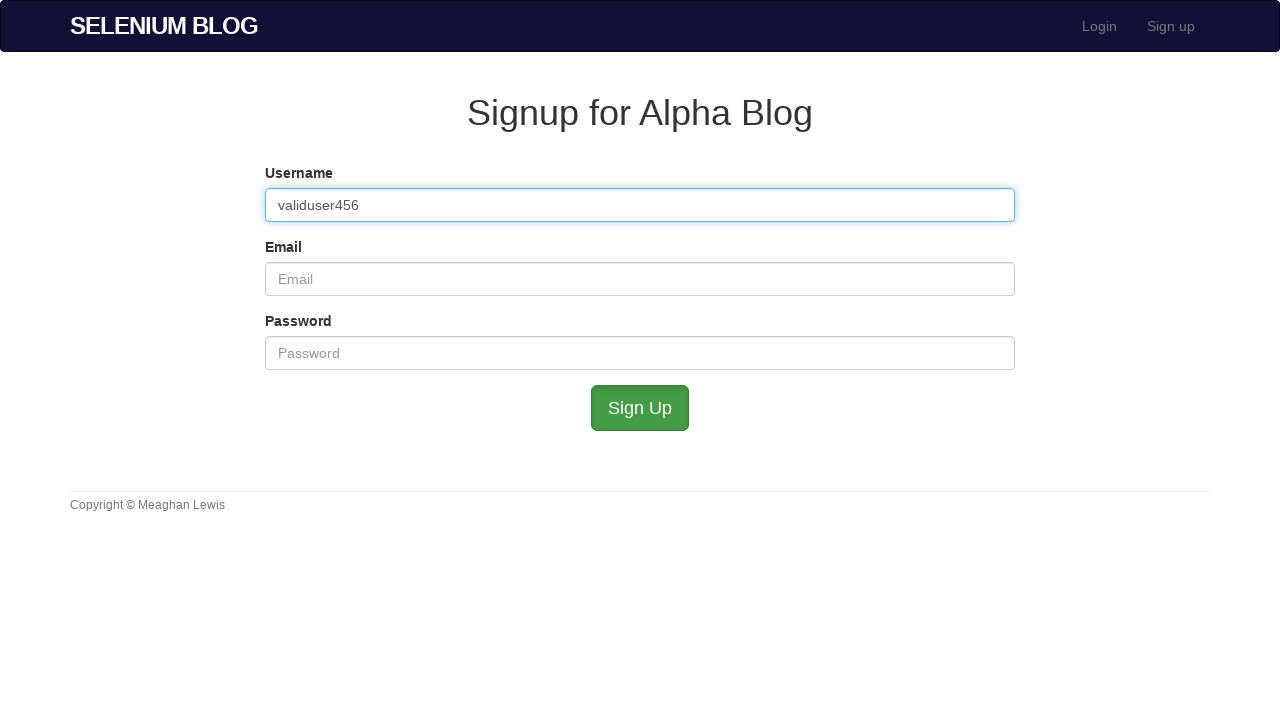

Filled email field with invalid email format 'invalidemail' on #user_email
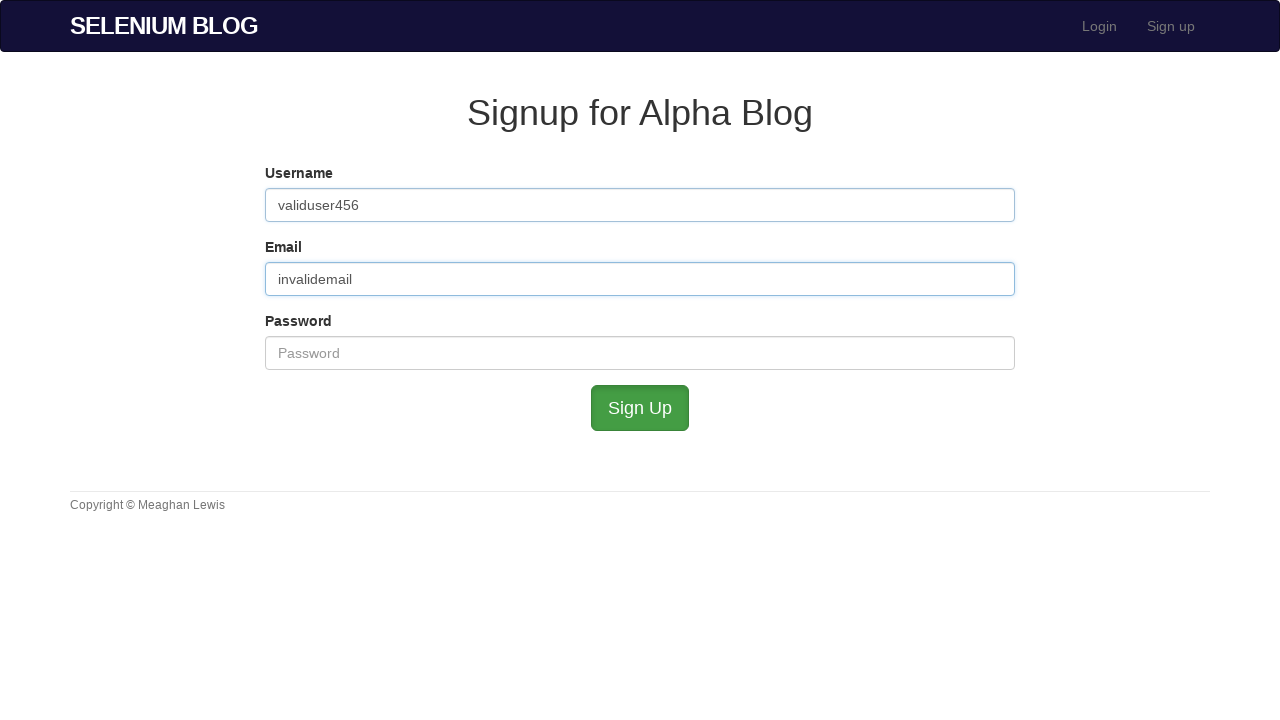

Filled password field with 'password123' on #user_password
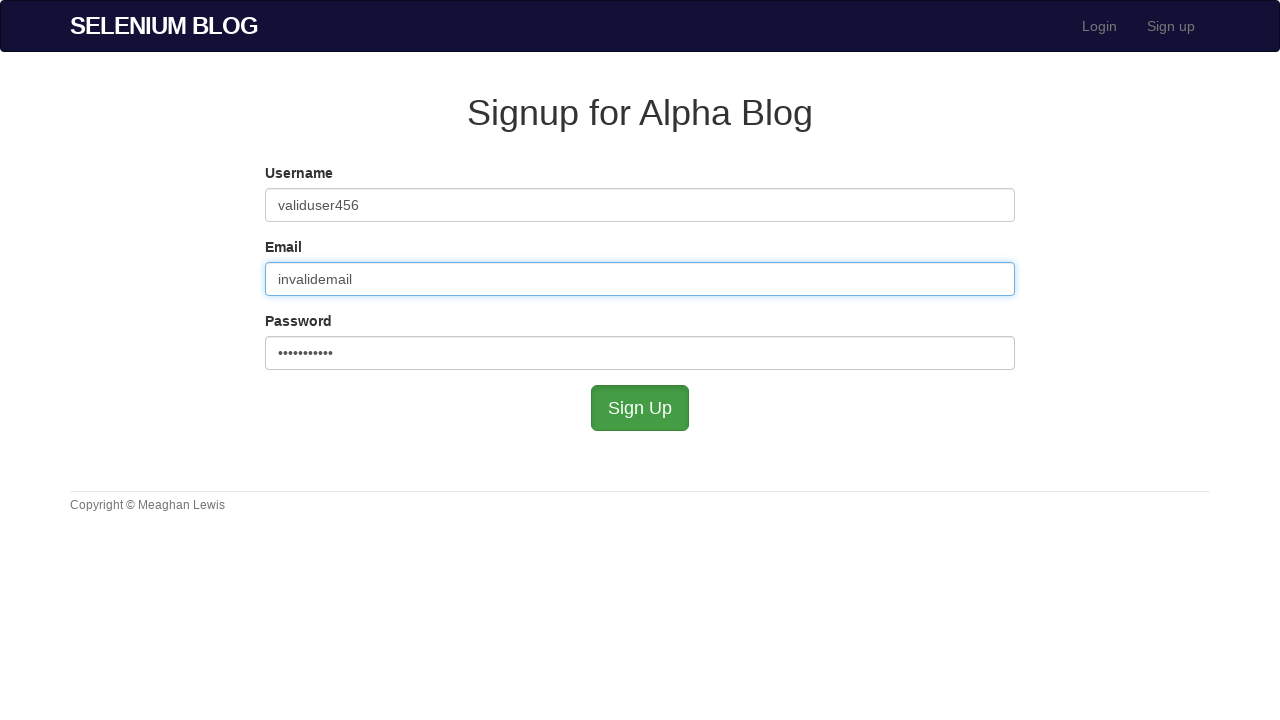

Clicked submit button to attempt signup with invalid email at (640, 408) on #submit
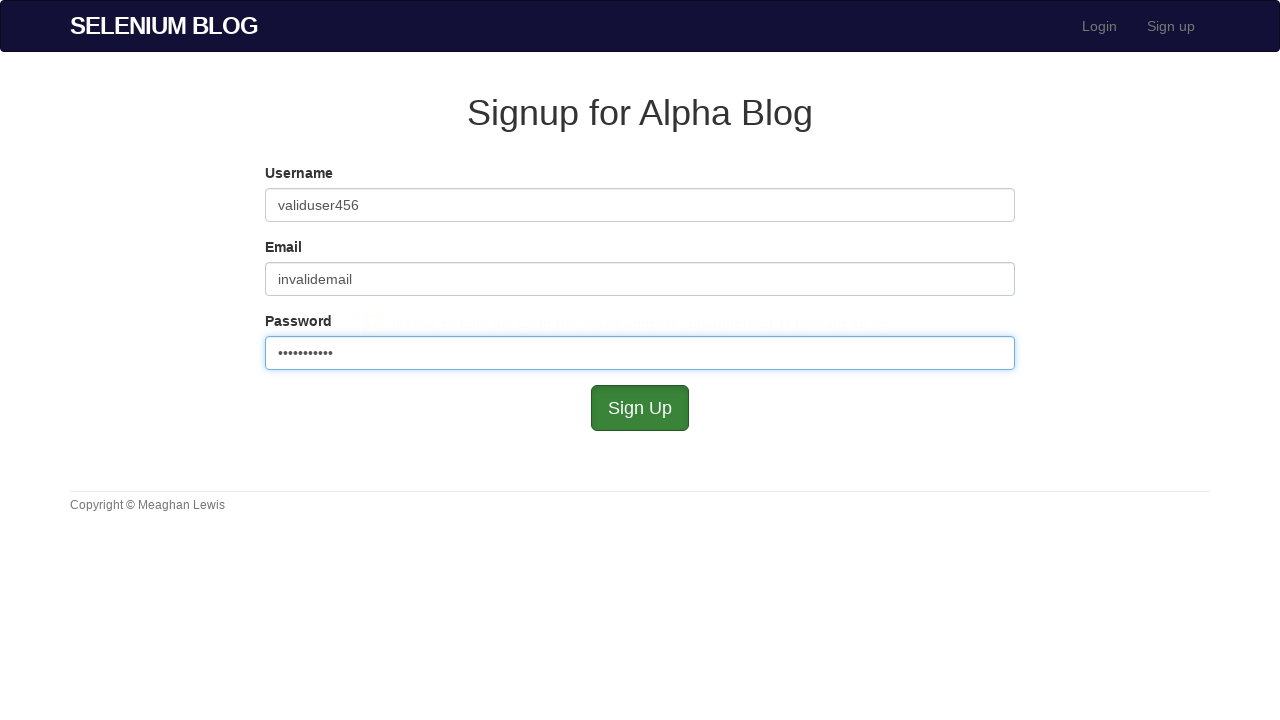

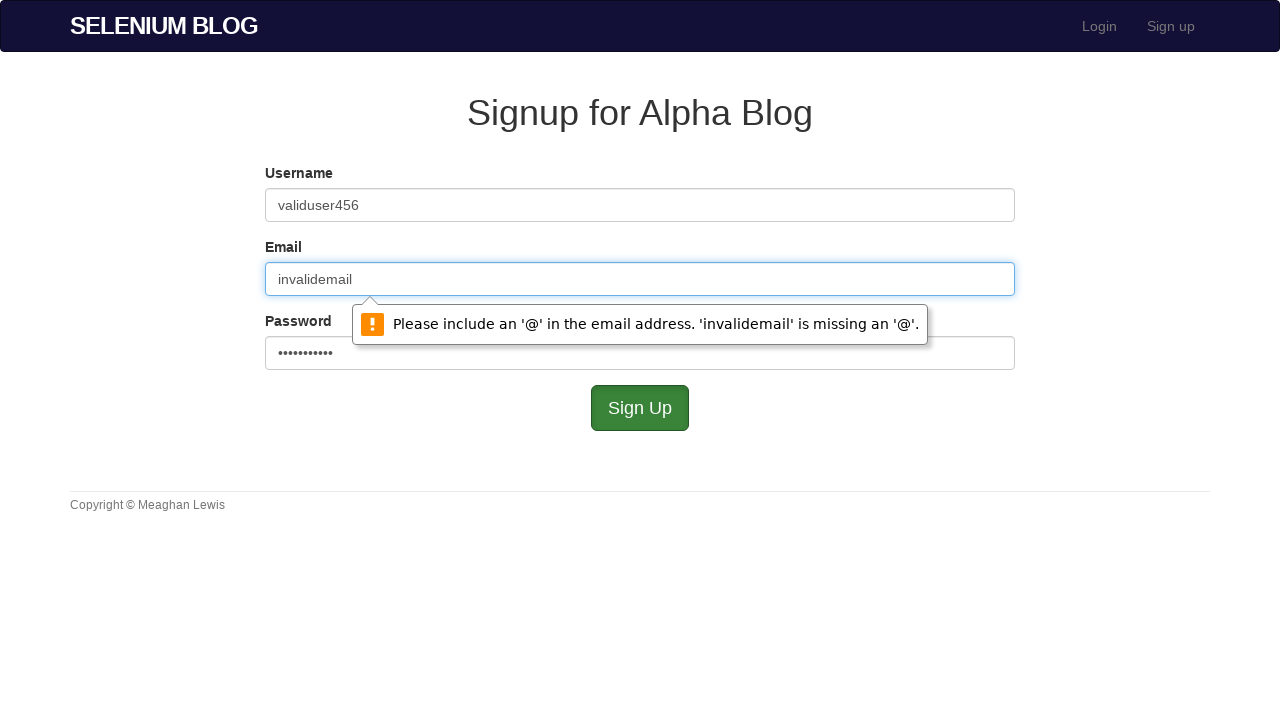